Navigates to two blog posts in separate tabs and extracts the title from each page

Starting URL: https://heodolf.tistory.com/101

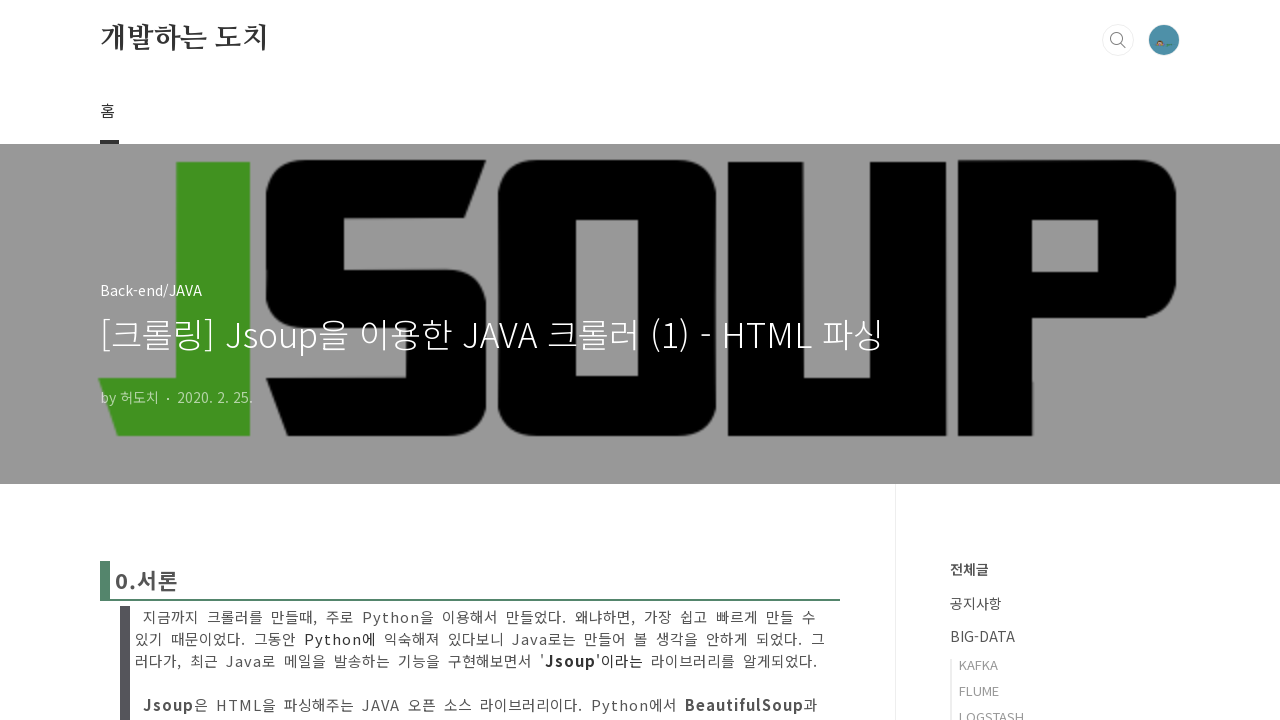

Waited for title selector on first blog post
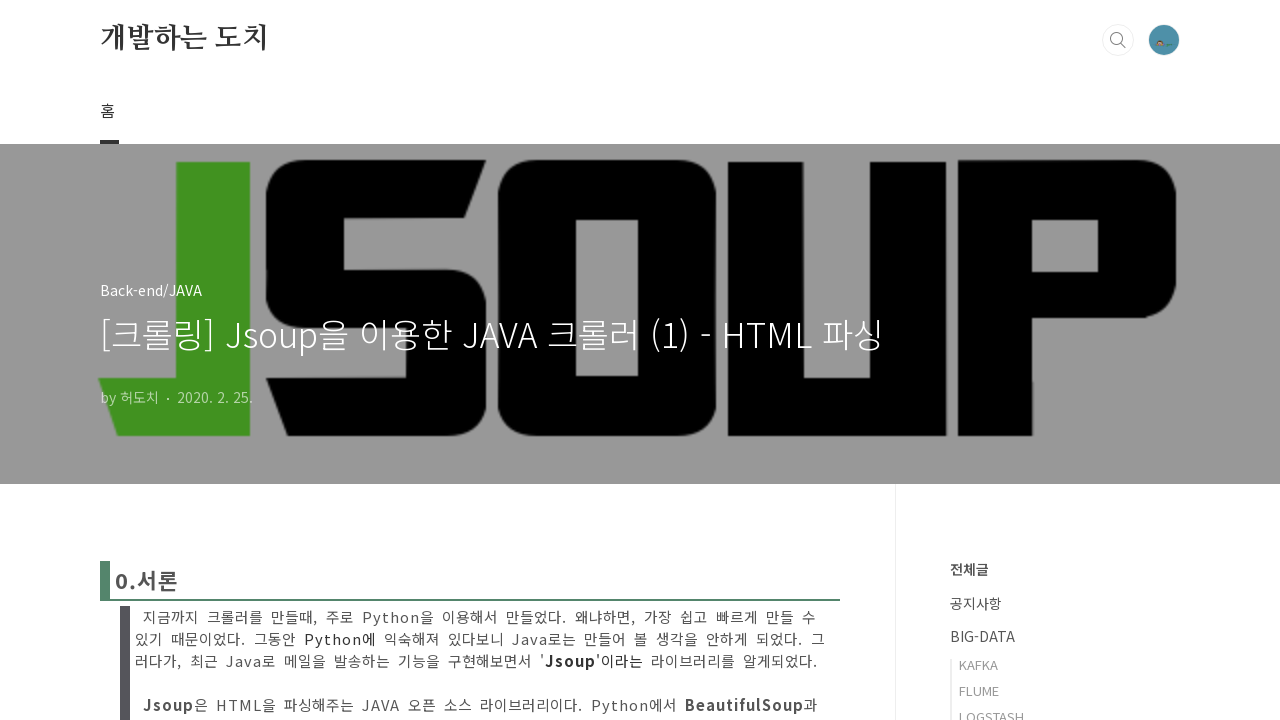

Extracted title from first blog post: [크롤링] Jsoup을 이용한 JAVA 크롤러 (1) - HTML 파싱
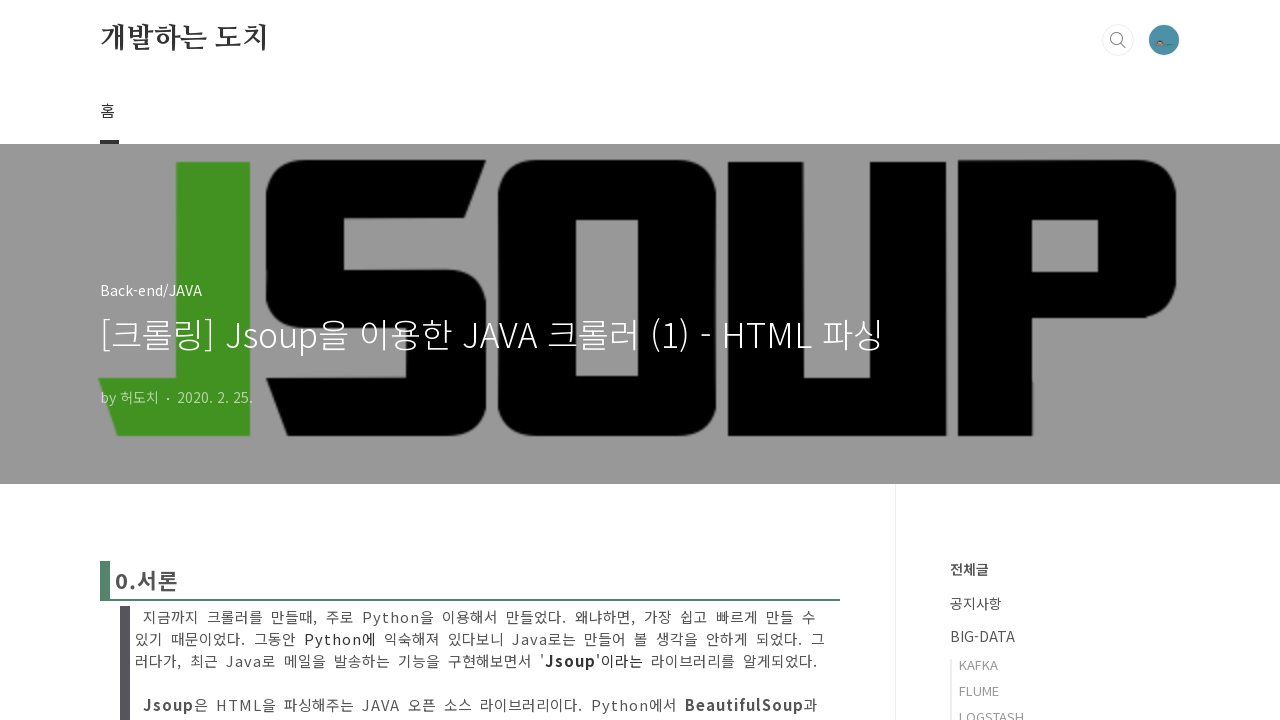

Opened new browser tab for second blog post
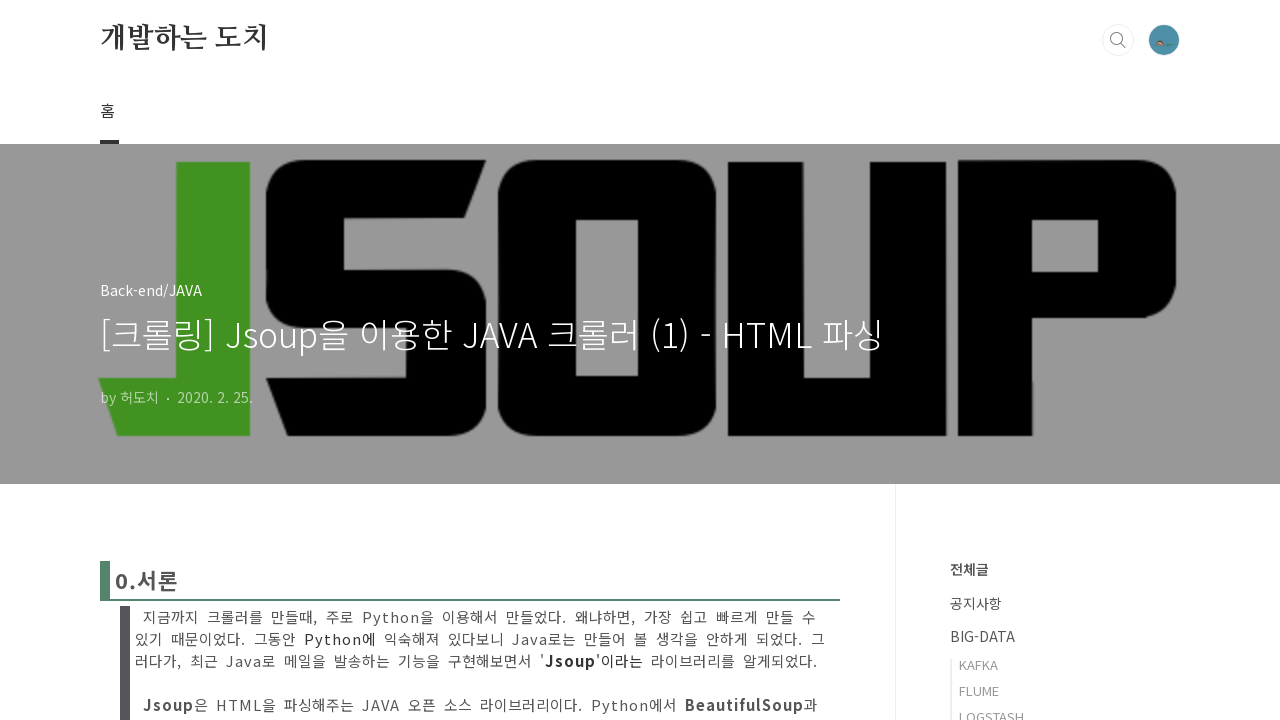

Navigated to second blog post (https://heodolf.tistory.com/102)
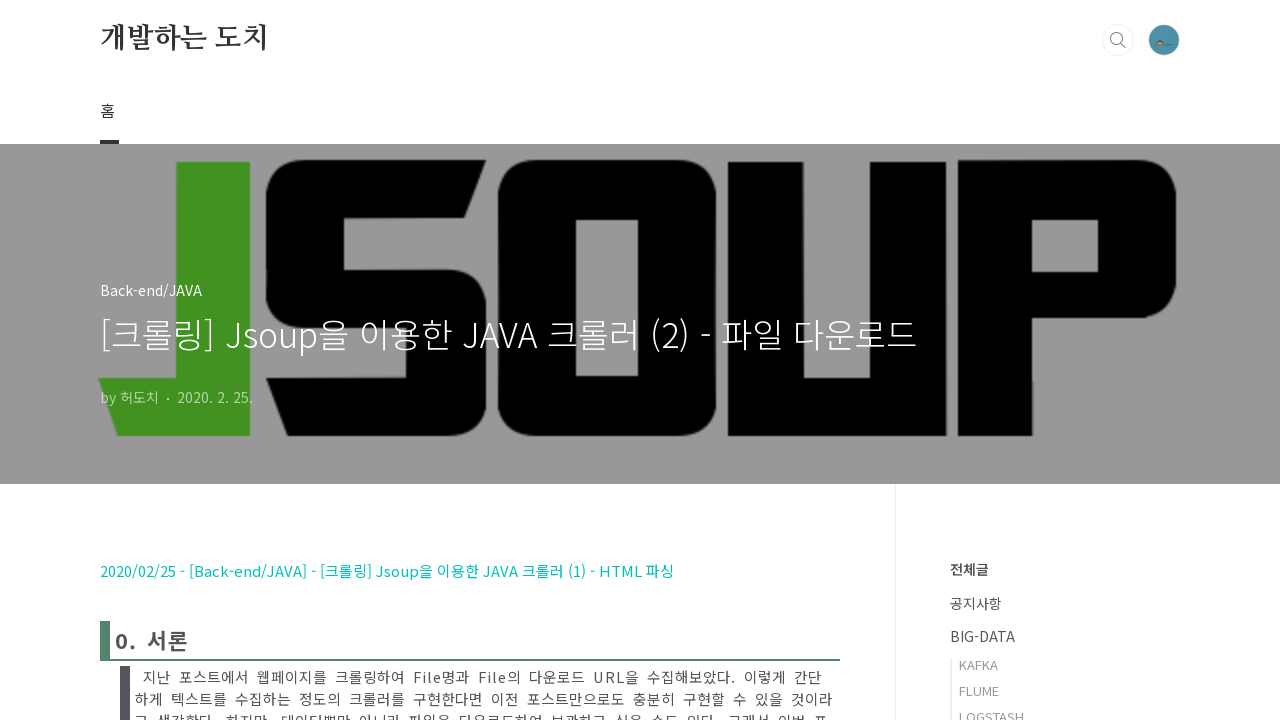

Waited for title selector on second blog post
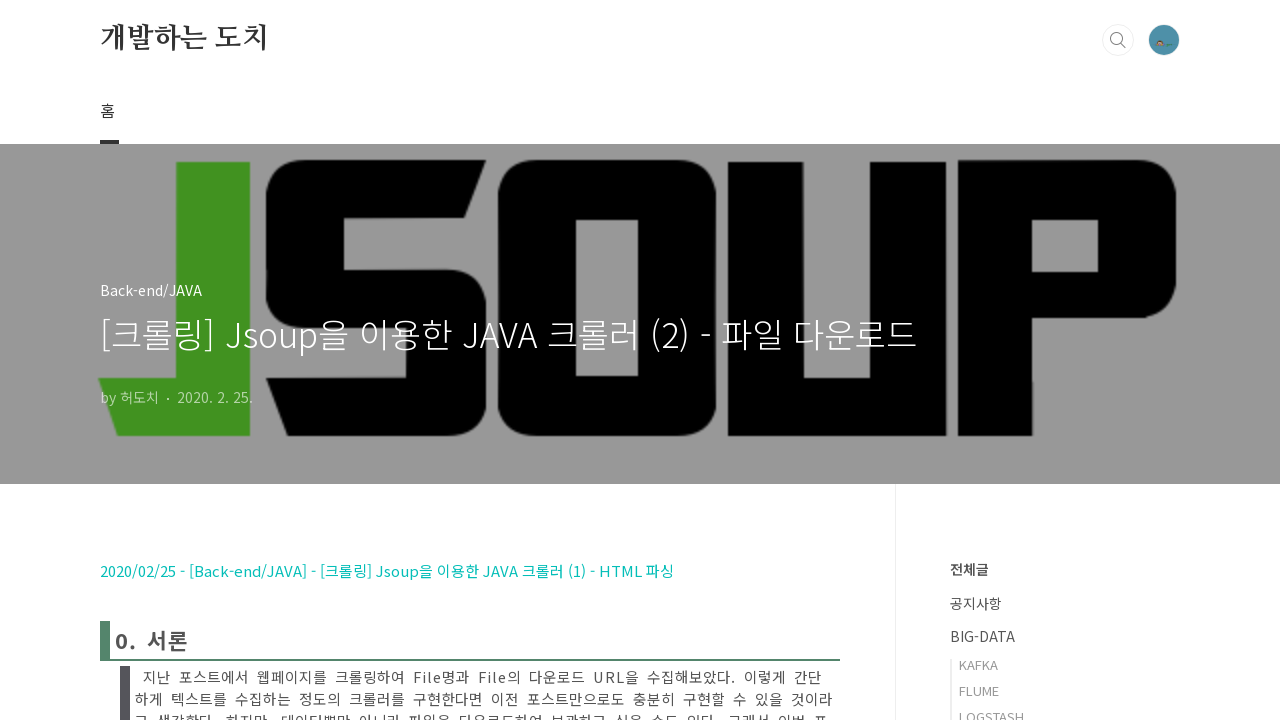

Extracted title from second blog post: [크롤링] Jsoup을 이용한 JAVA 크롤러 (2) - 파일 다운로드
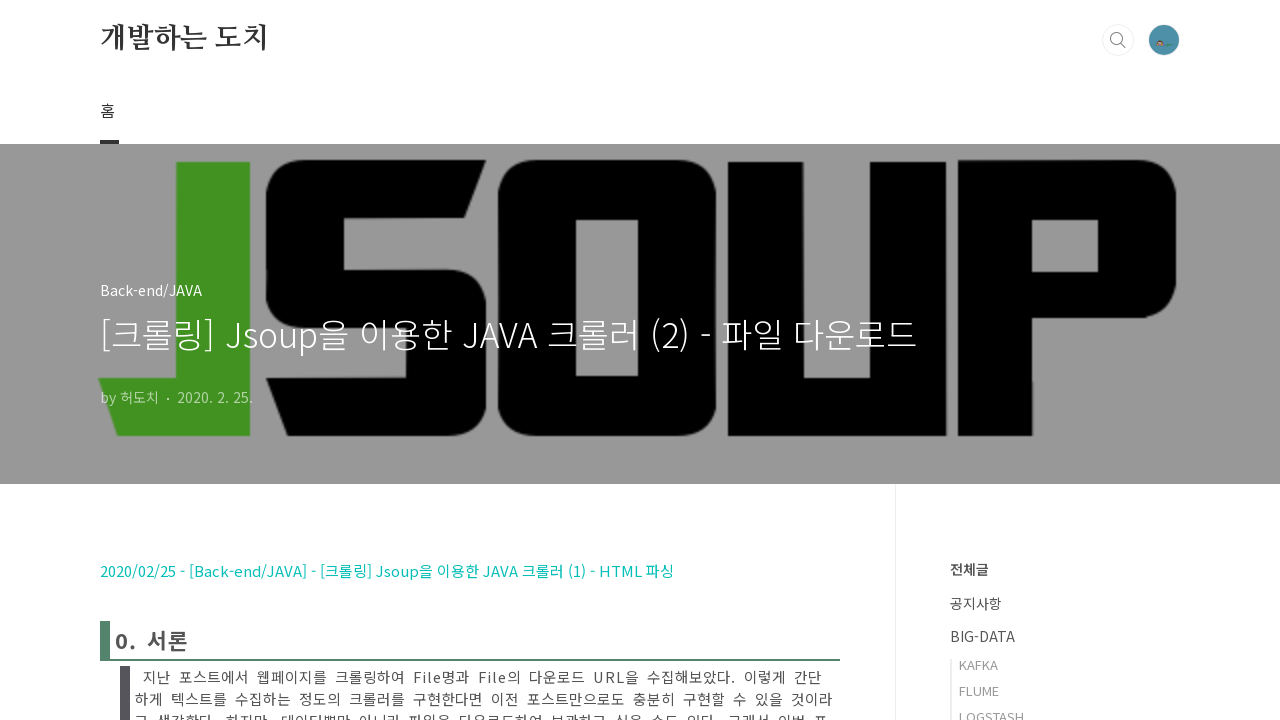

Closed second blog post tab
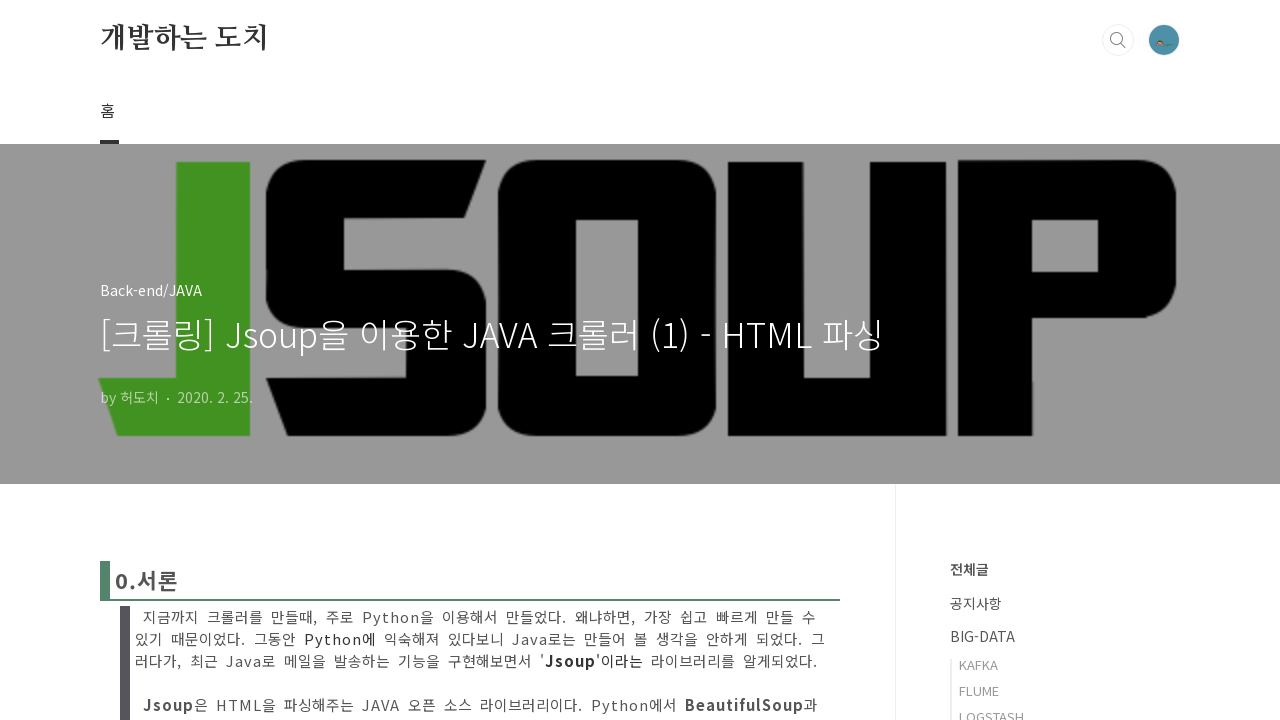

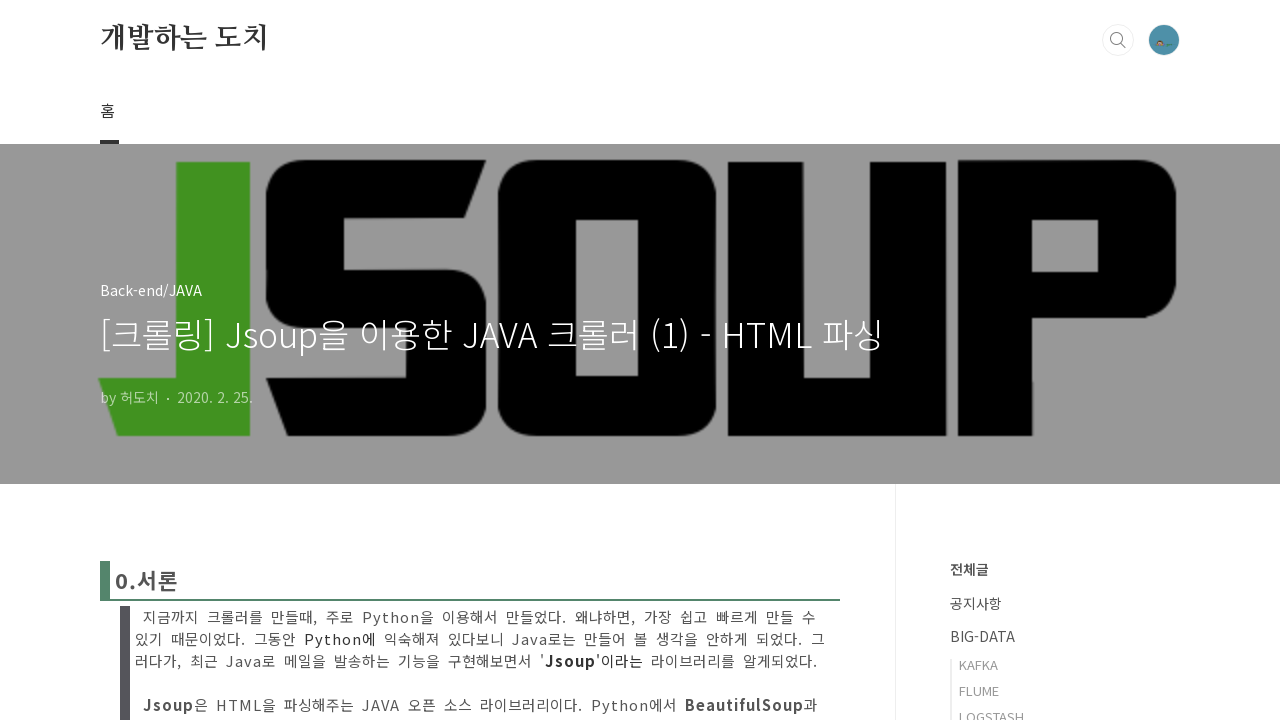